Tests registration form with mismatched email confirmation field

Starting URL: https://alada.vn/tai-khoan/dang-ky.html

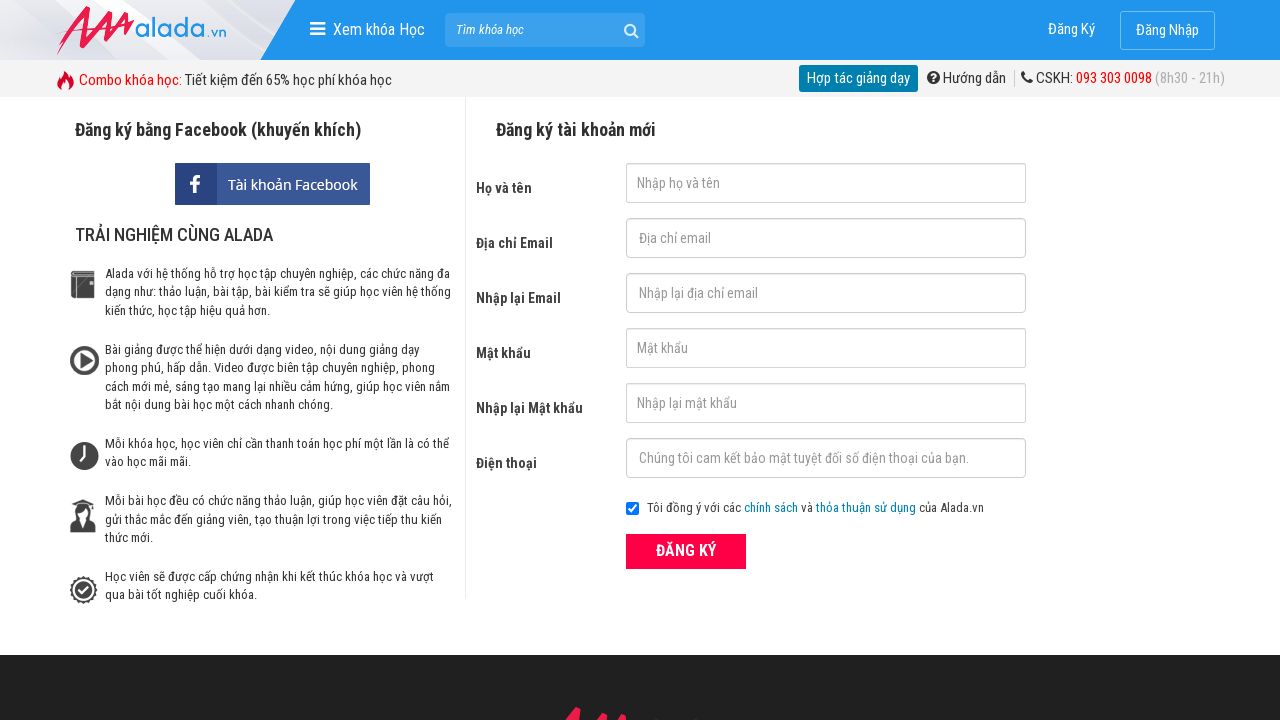

Filled first name field with 'Hoai Lam' on input[name='txtFirstname']
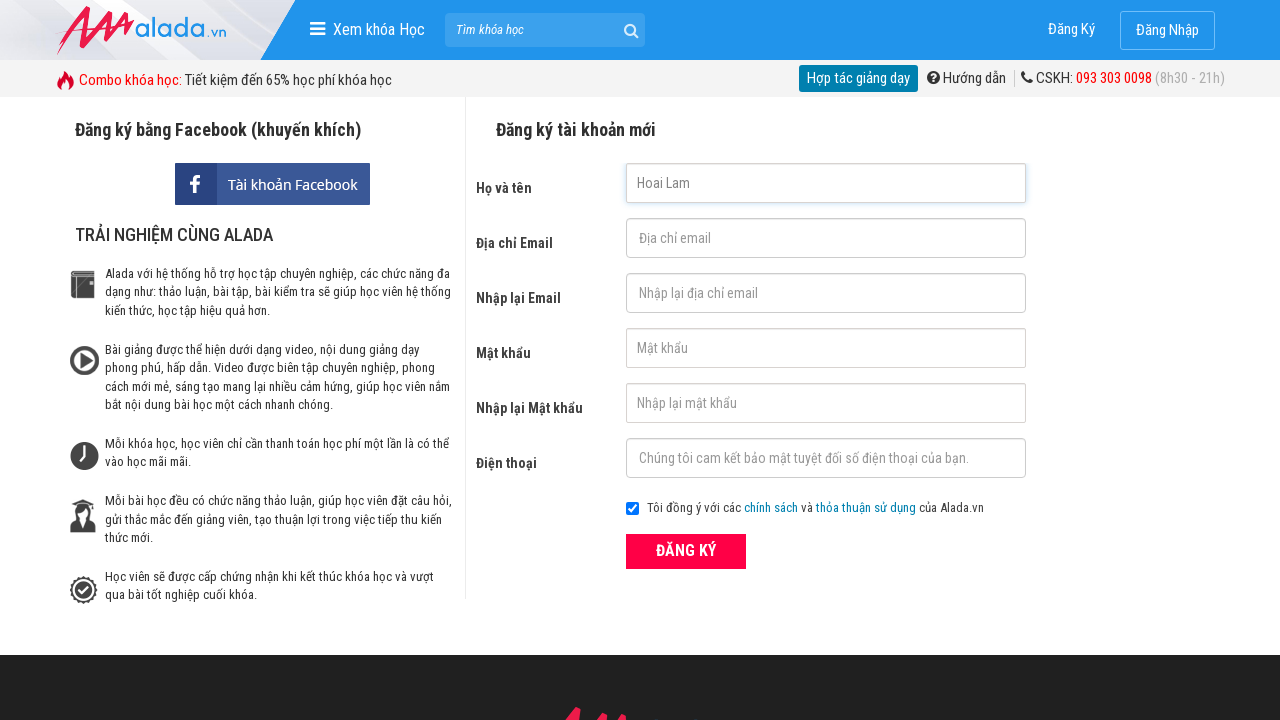

Filled email field with 'tranlam@gmail.com' on #txtEmail
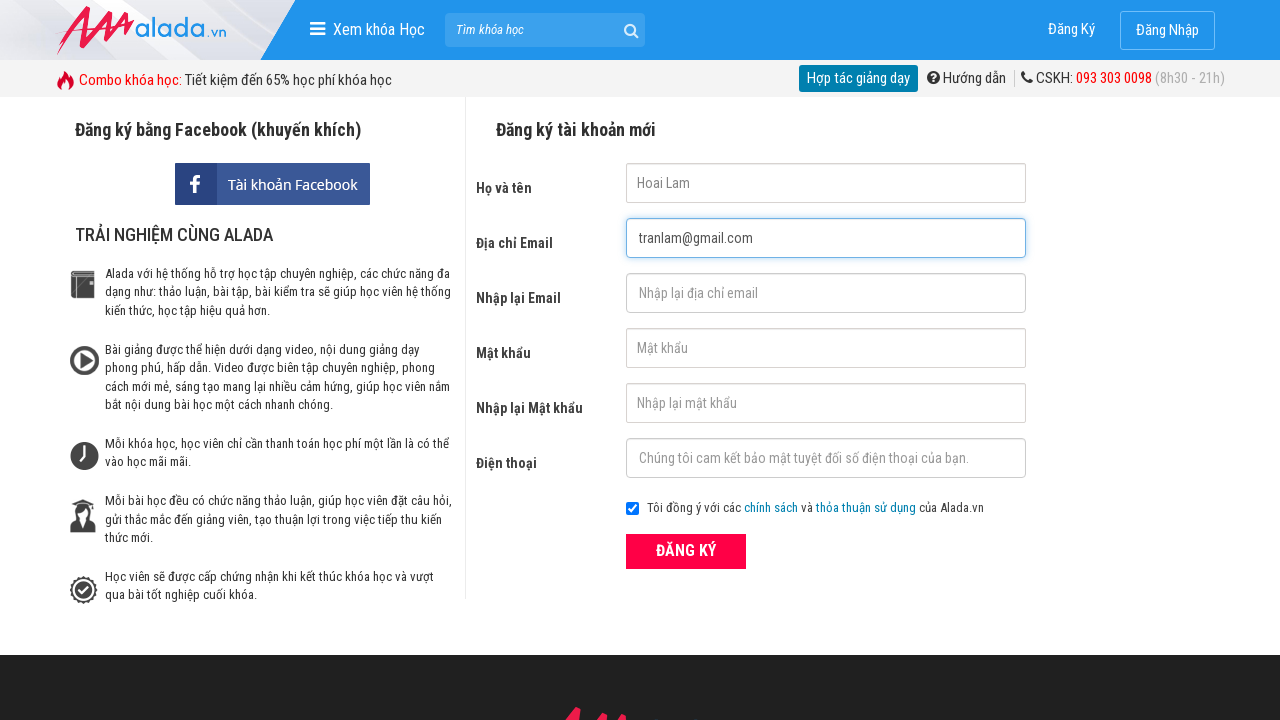

Filled confirm email field with mismatched email 'tranlam@gmail.vn' on input[name='txtCEmail']
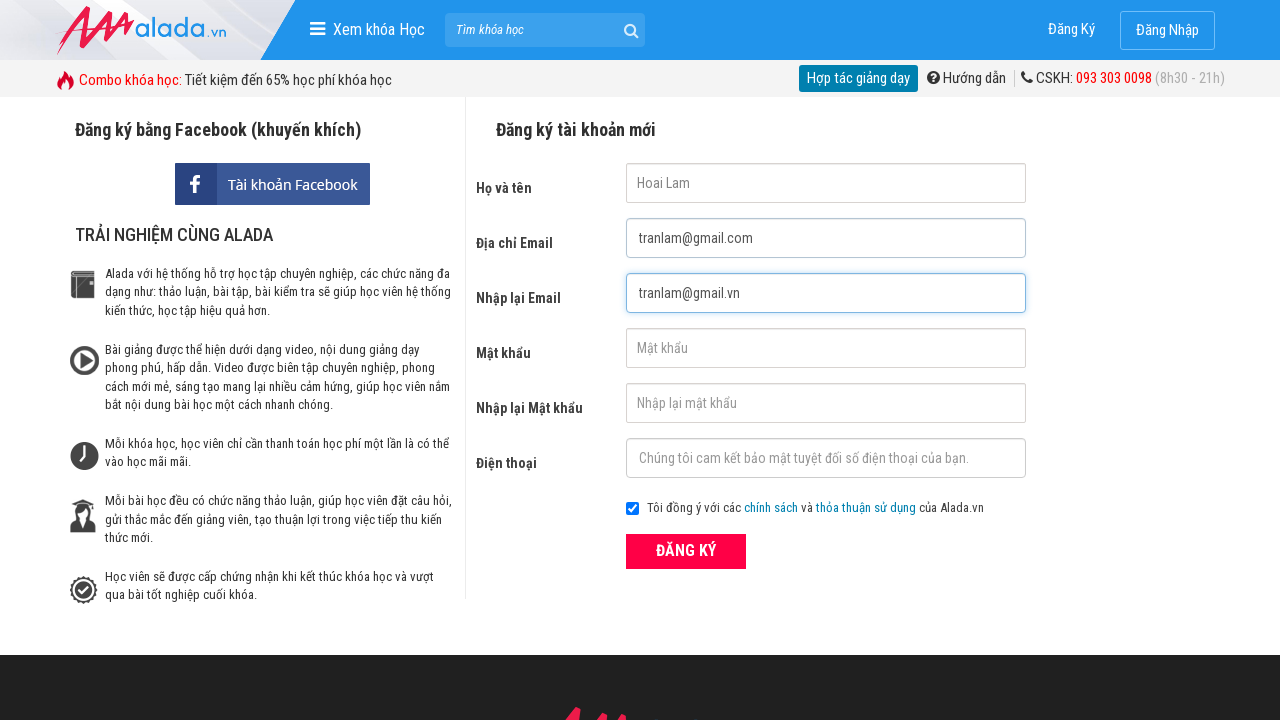

Filled password field with '123456' on input[name='txtPassword']
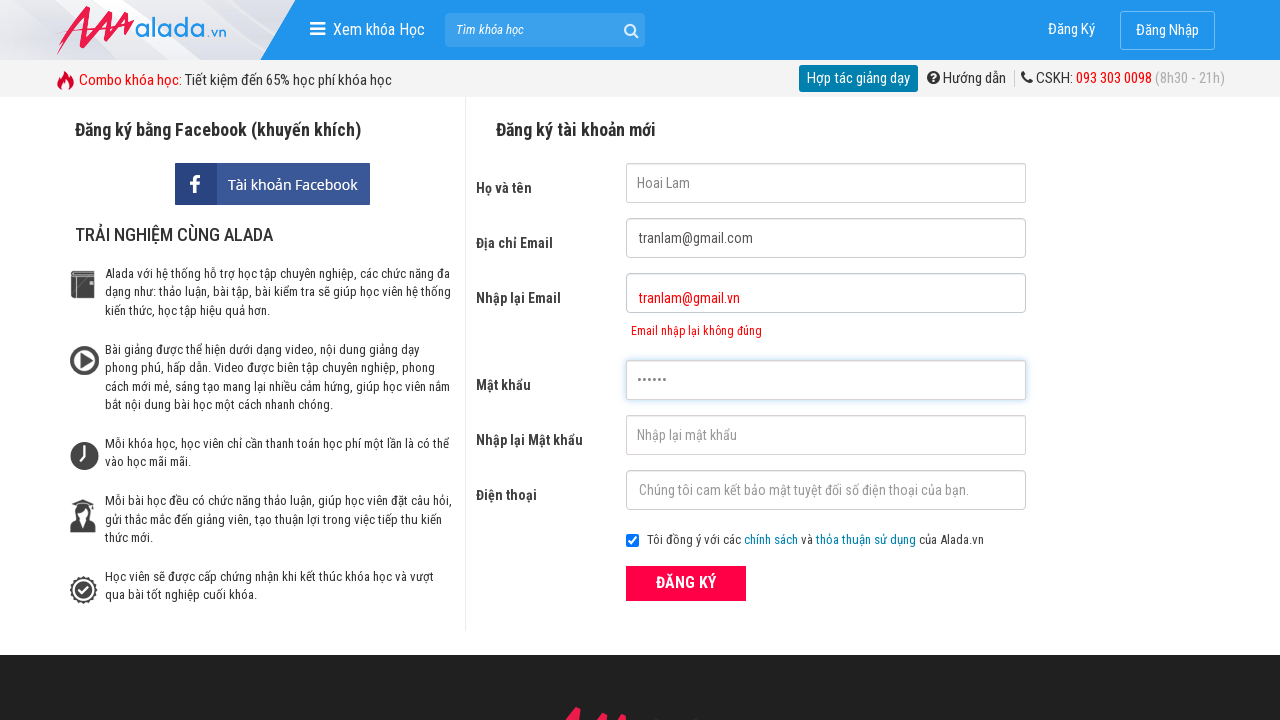

Filled confirm password field with '123456' on #txtCPassword
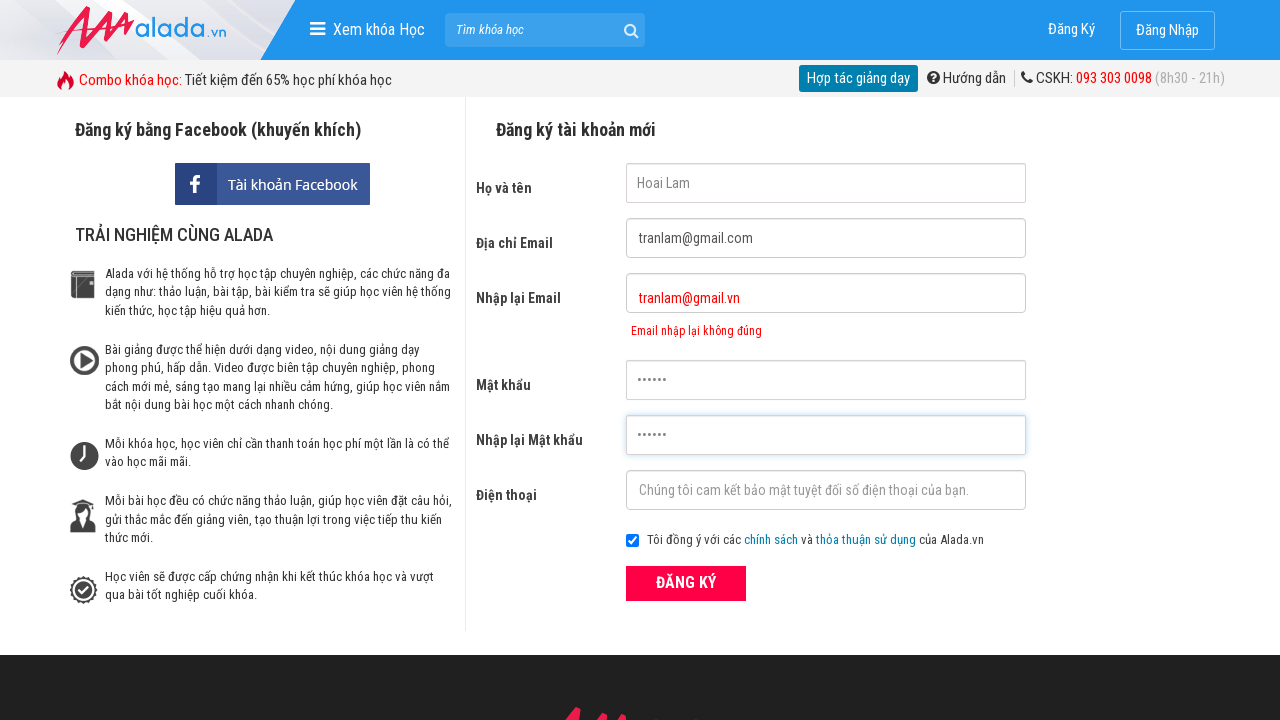

Filled phone number field with '0987456123' on #txtPhone
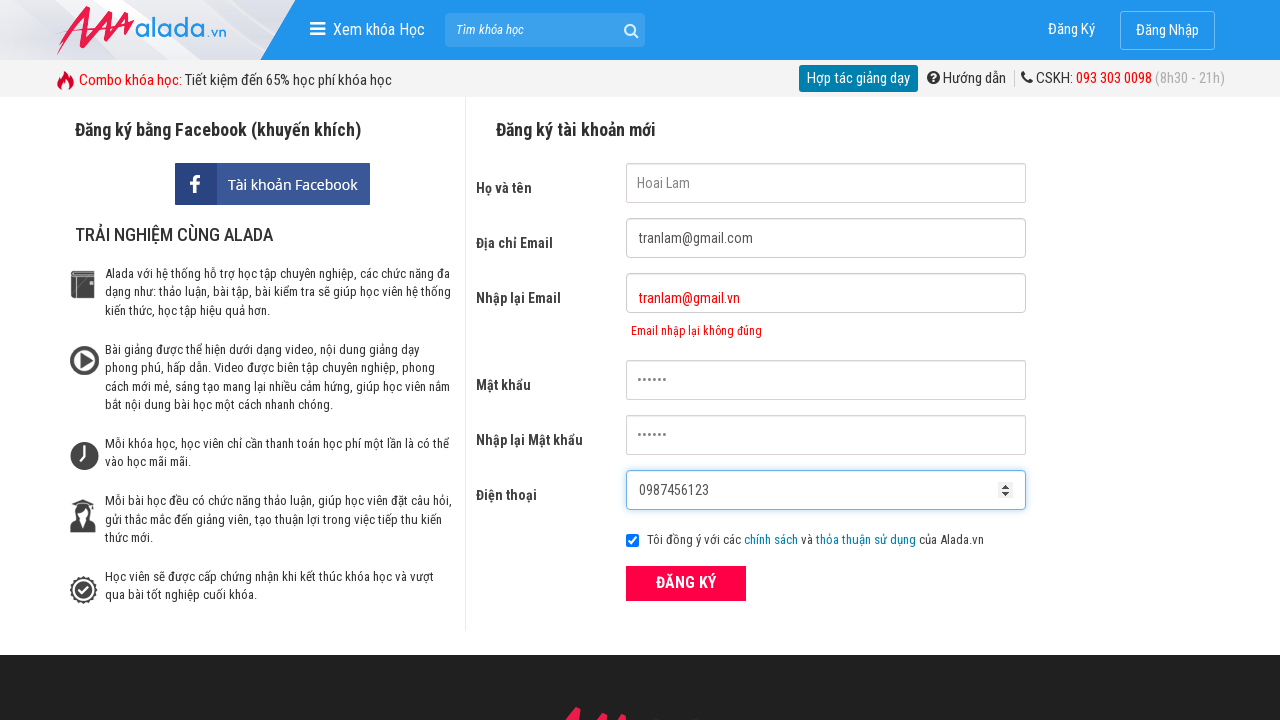

Clicked ĐĂNG KÝ (Register) button to submit form at (686, 583) on xpath=//form[@id='frmLogin']//button[text()='ĐĂNG KÝ']
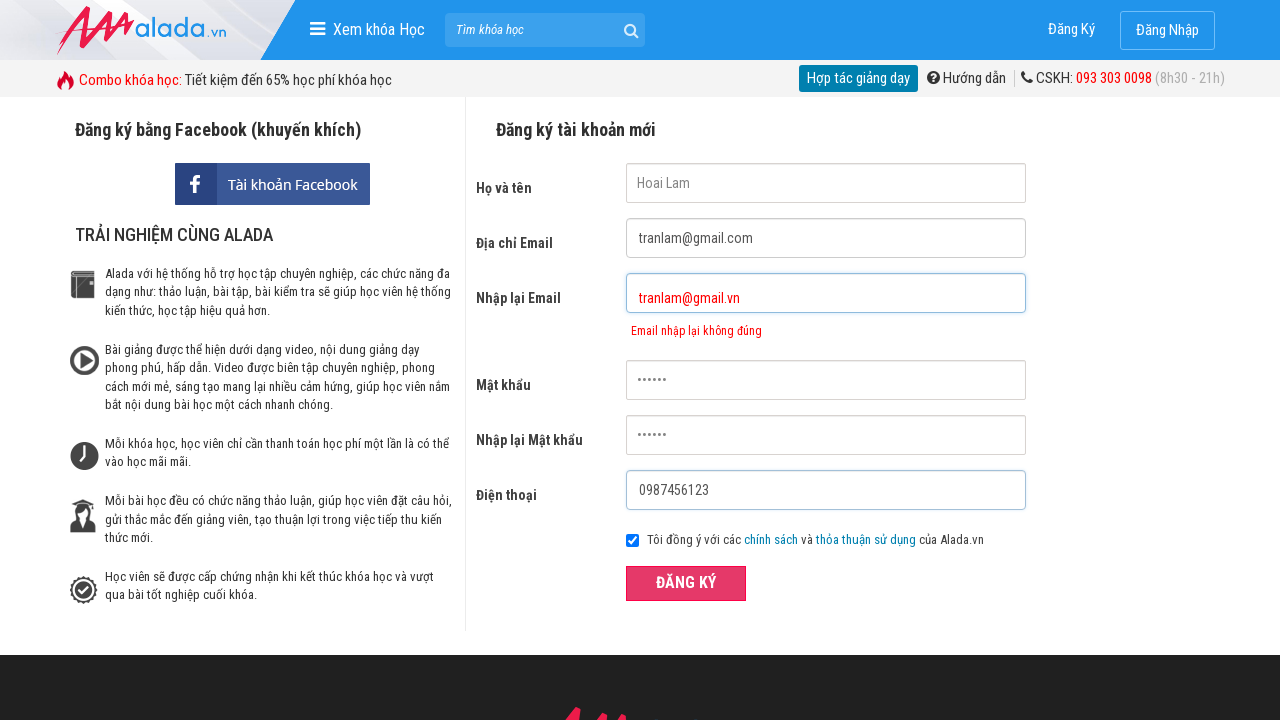

Waited for error message to appear for mismatched confirm email field
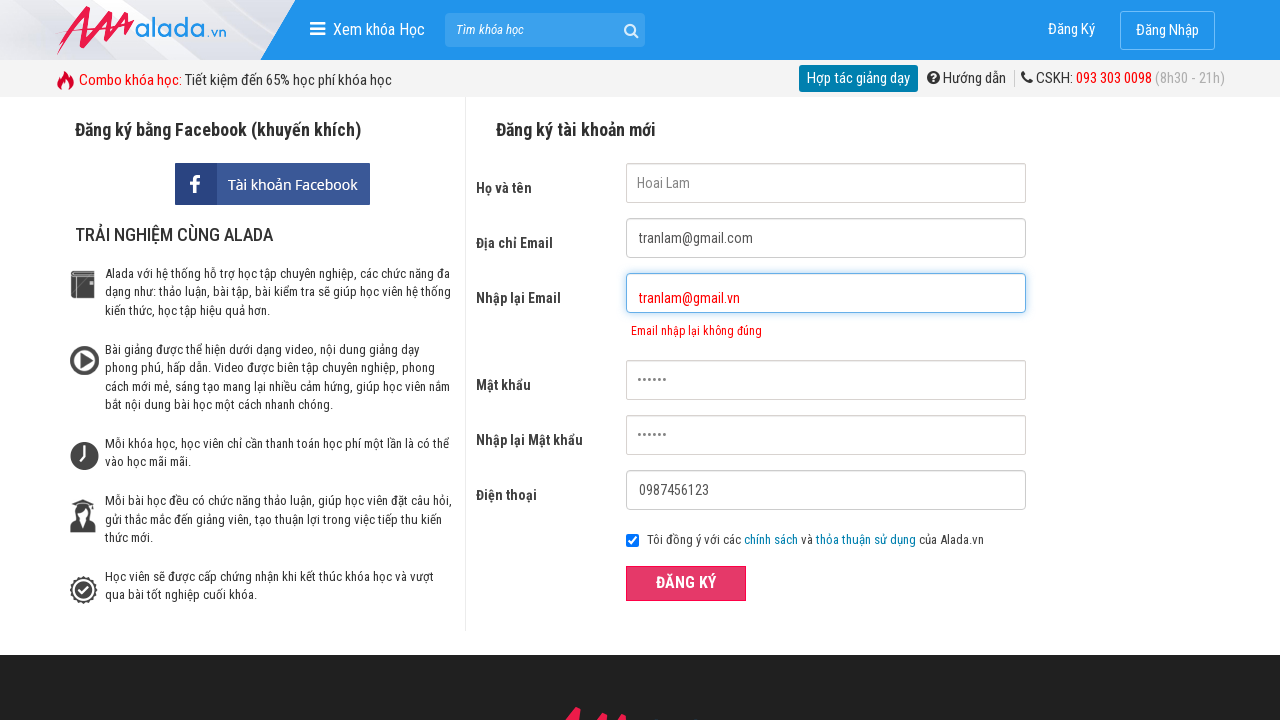

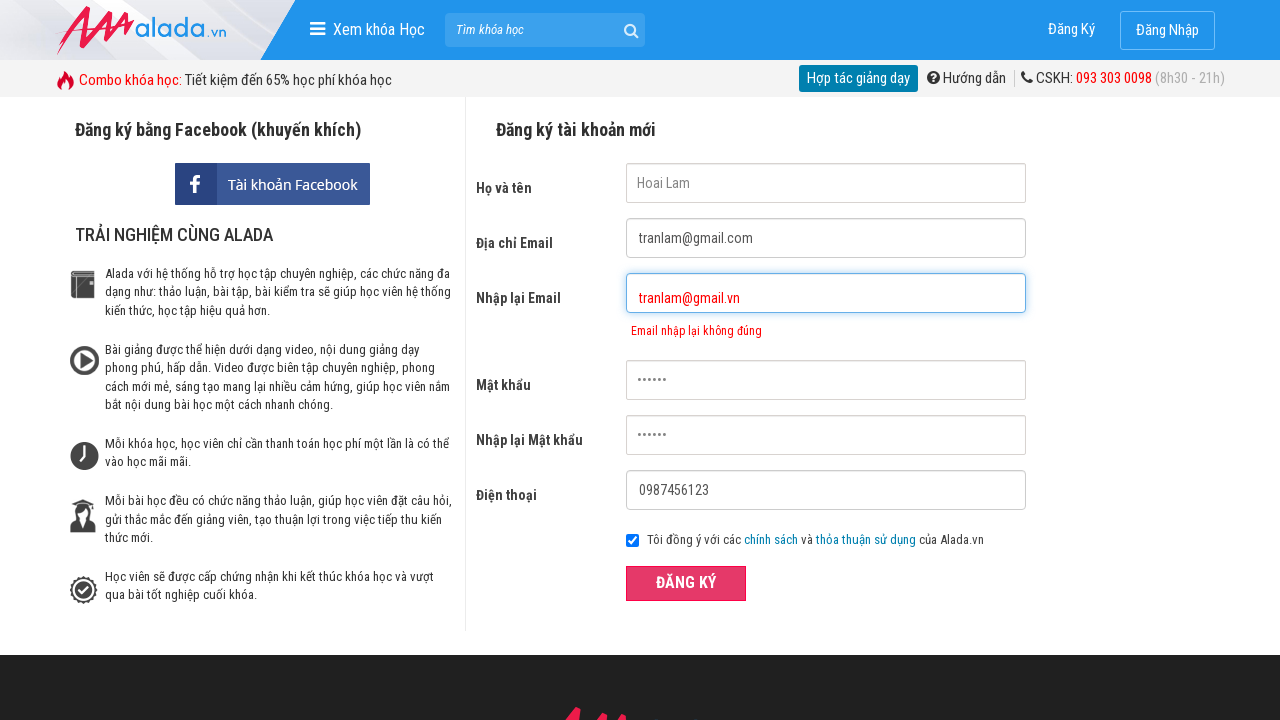